Tests window handling functionality by clicking a button that opens a new window on a demo automation testing site

Starting URL: https://demo.automationtesting.in/Windows.html

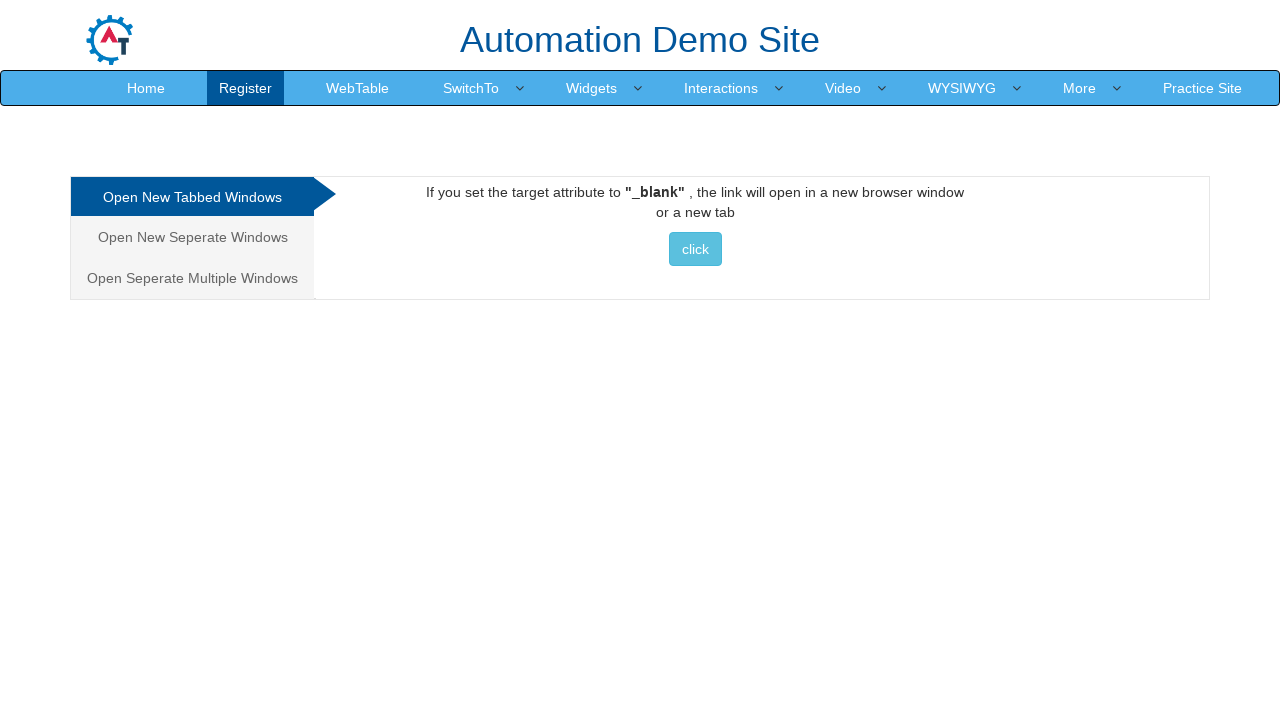

Navigated to Windows demo page
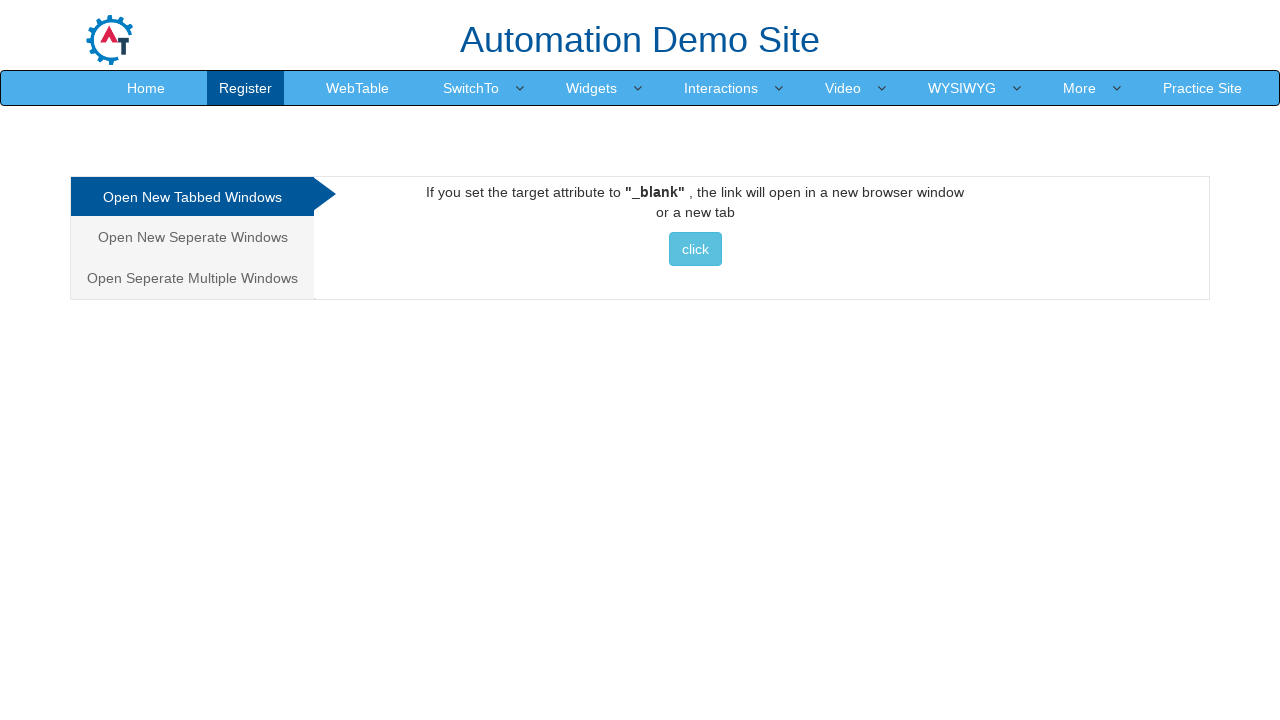

Clicked button to open new window at (695, 249) on xpath=/html/body/div[1]/div/div/div/div[2]/div[1]/a/button
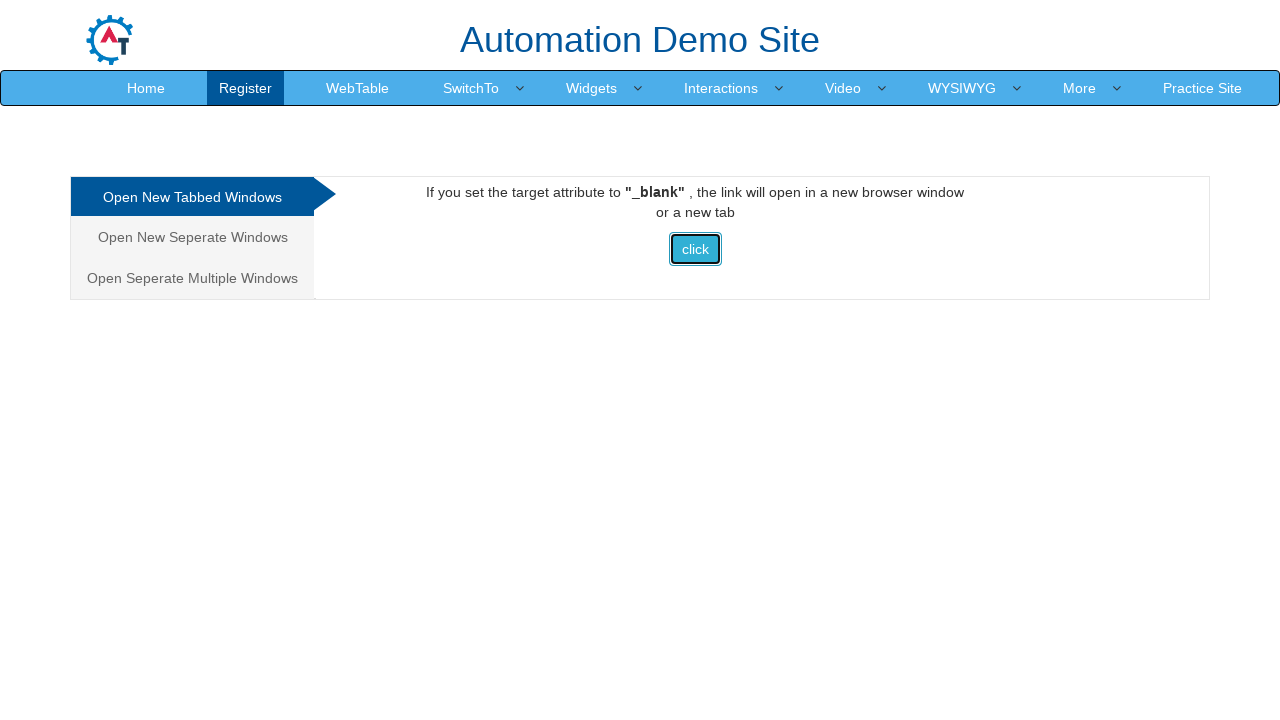

Waited 2 seconds for window to open
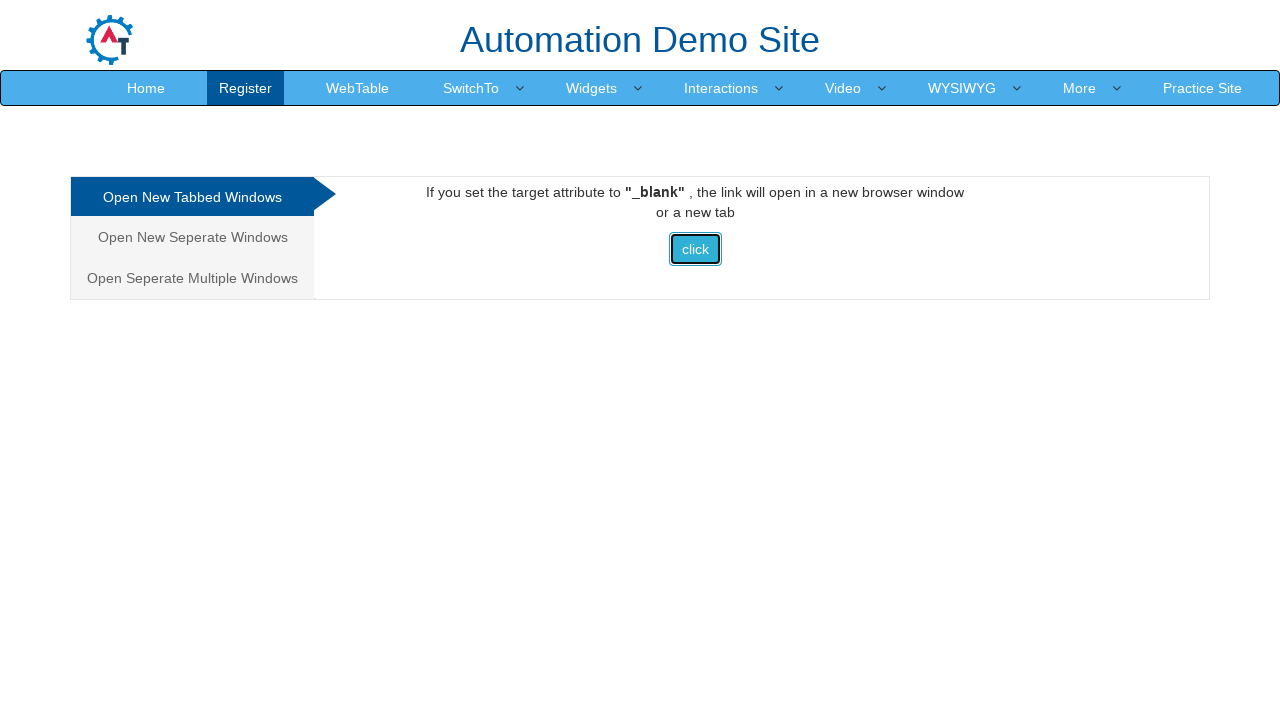

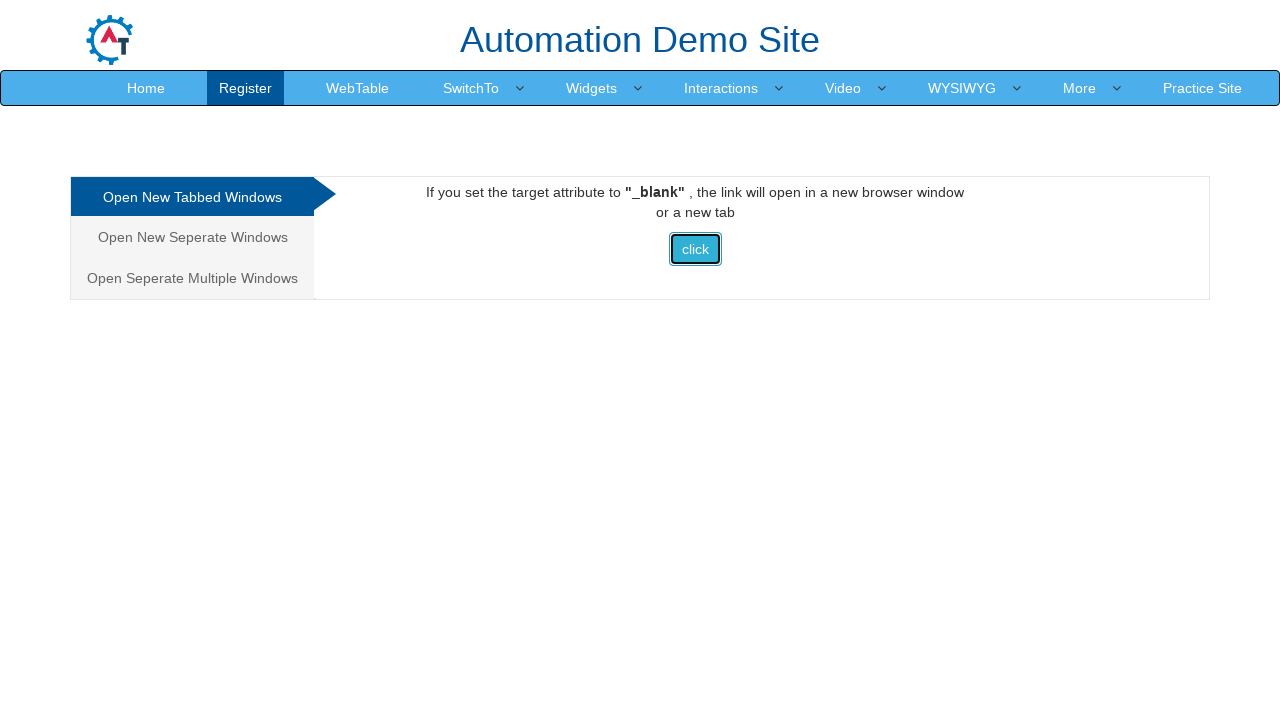